Tests a page with dynamic content by clicking a verify button and checking that a success message is displayed

Starting URL: http://suninjuly.github.io/wait1.html

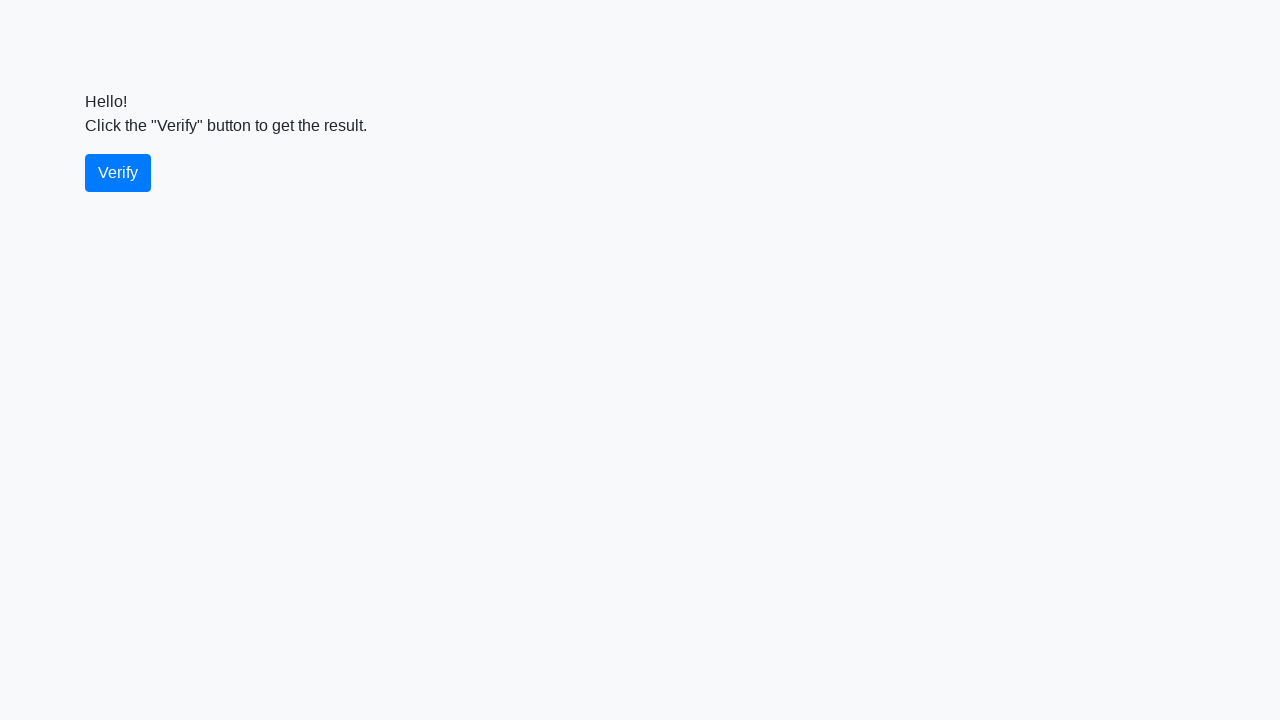

Clicked the verify button at (118, 173) on #verify
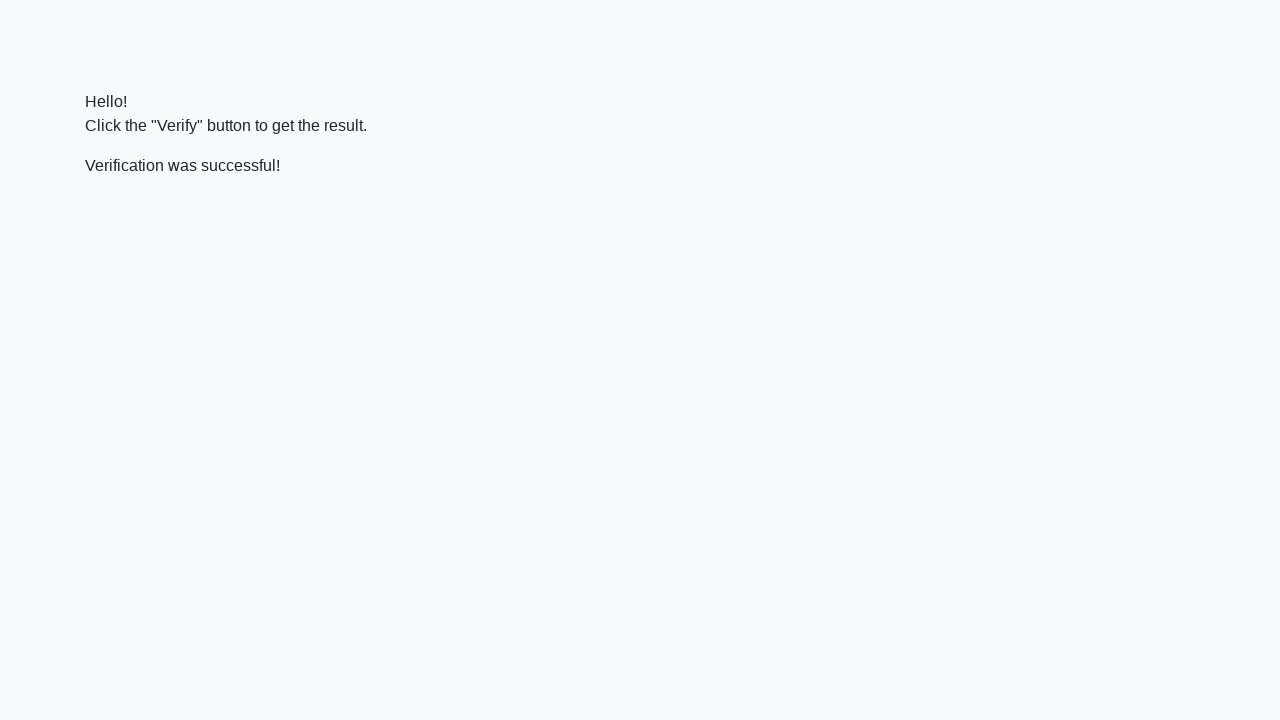

Success message element appeared
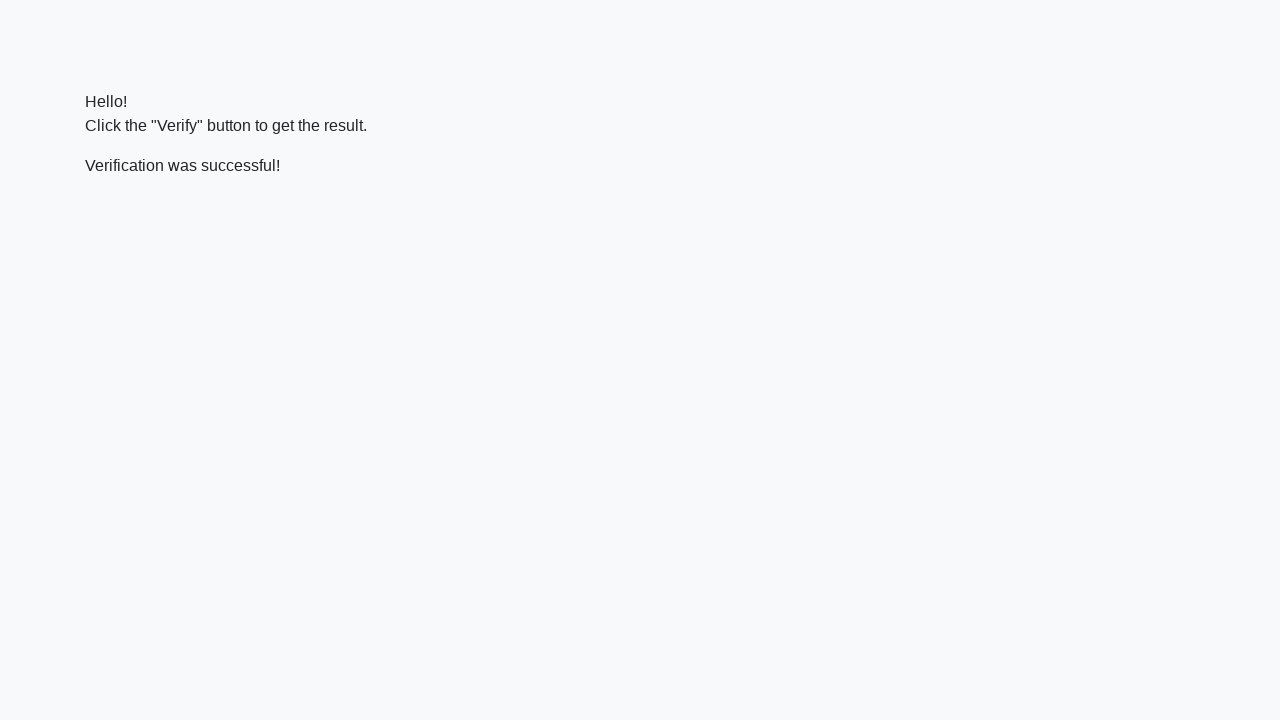

Verified that success message contains 'successful'
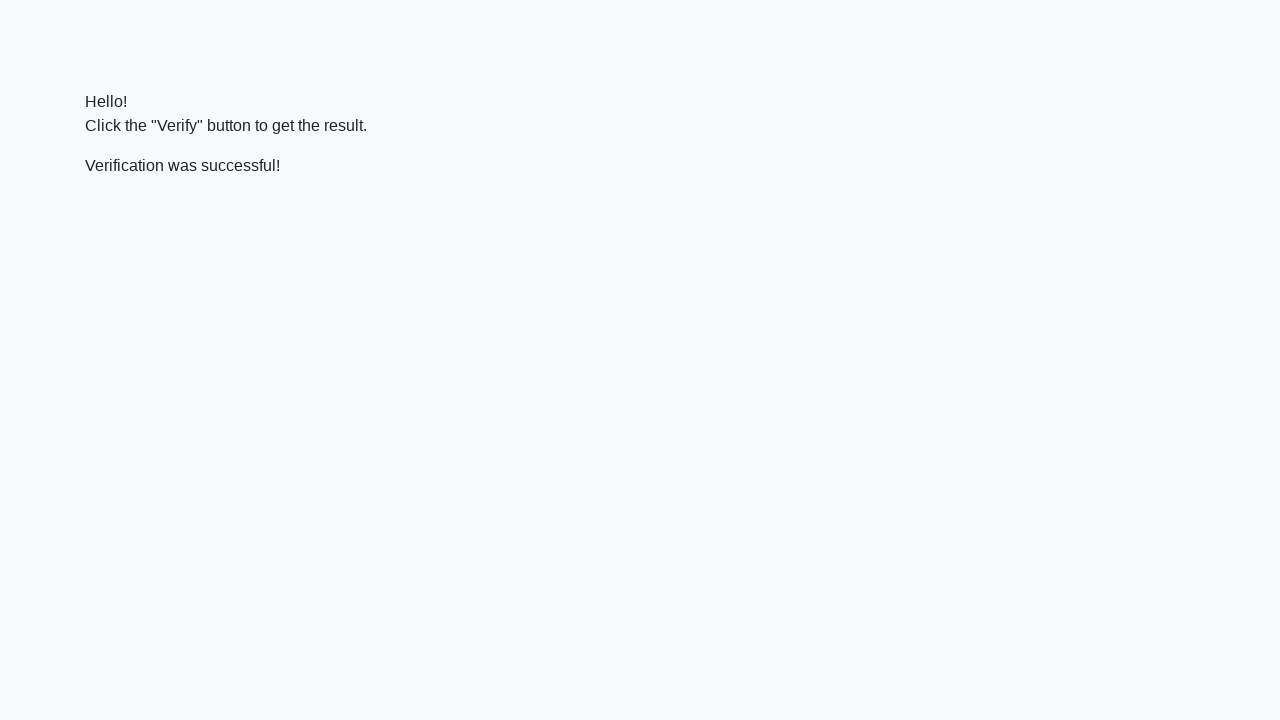

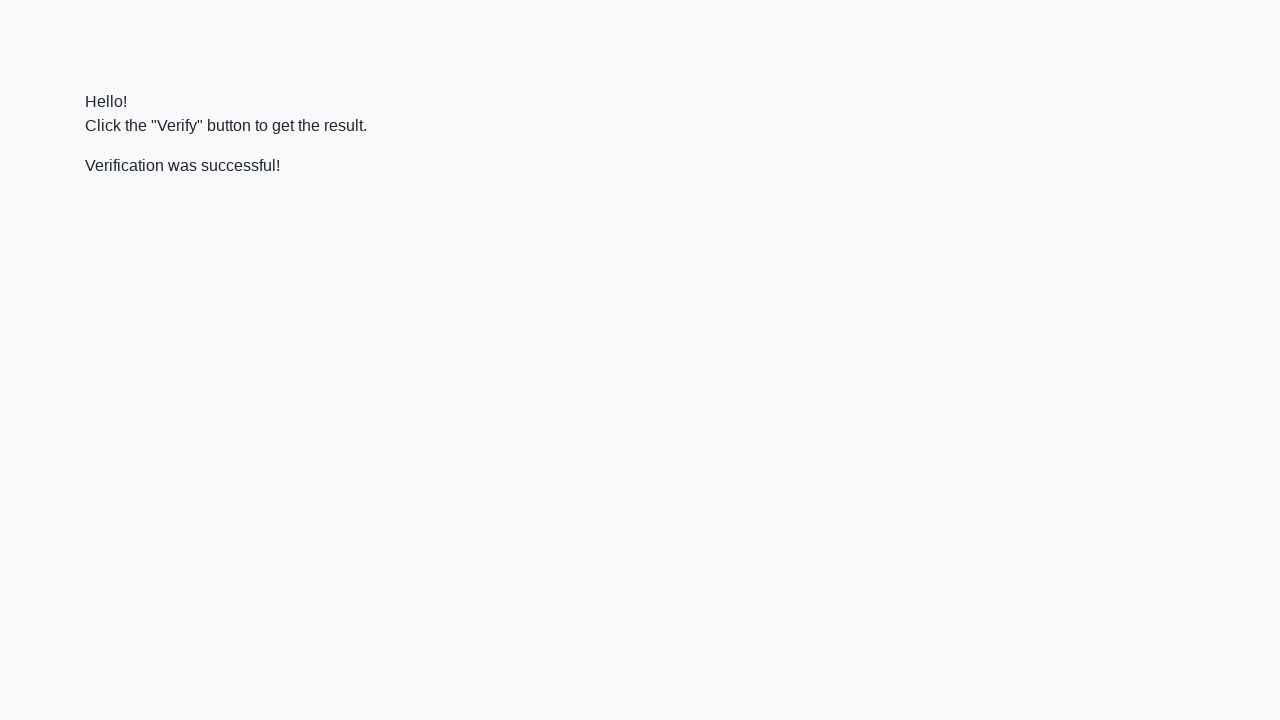